Tests selecting a radio button labeled 'No'

Starting URL: https://thefreerangetester.github.io/sandbox-automation-testing/

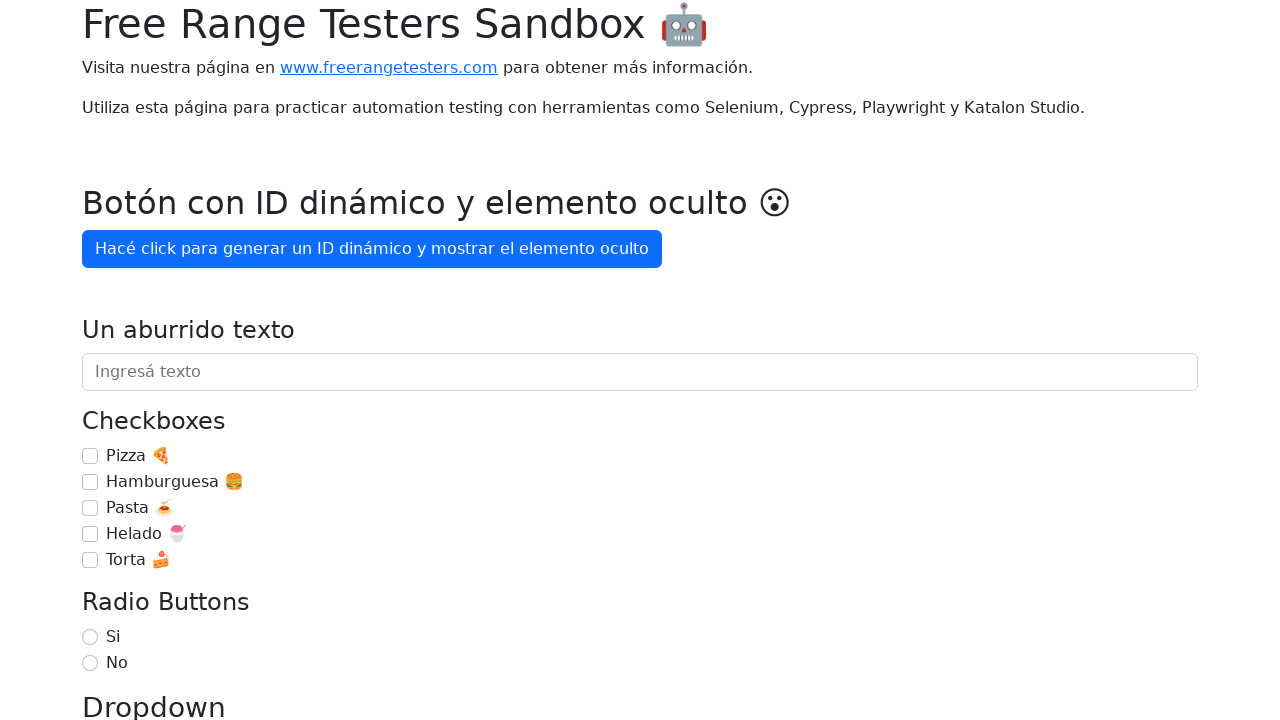

Located the 'No' radio button
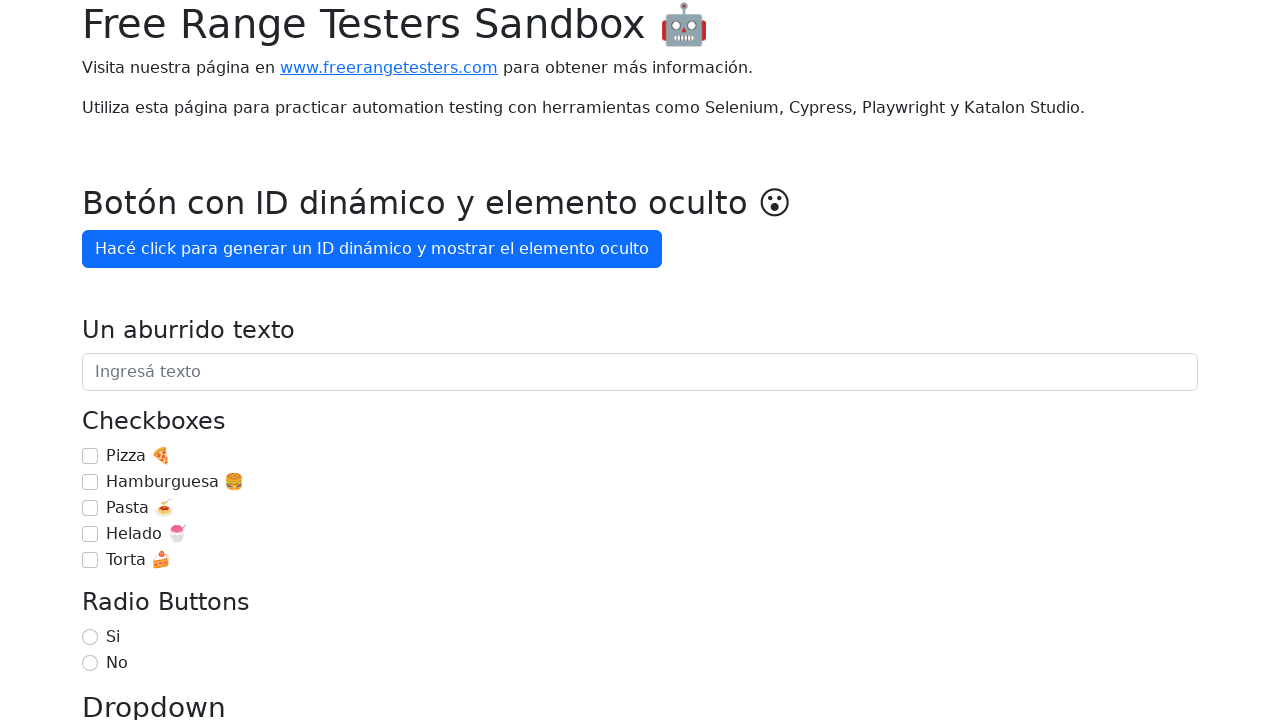

Selected the 'No' radio button at (90, 663) on internal:label="No"i
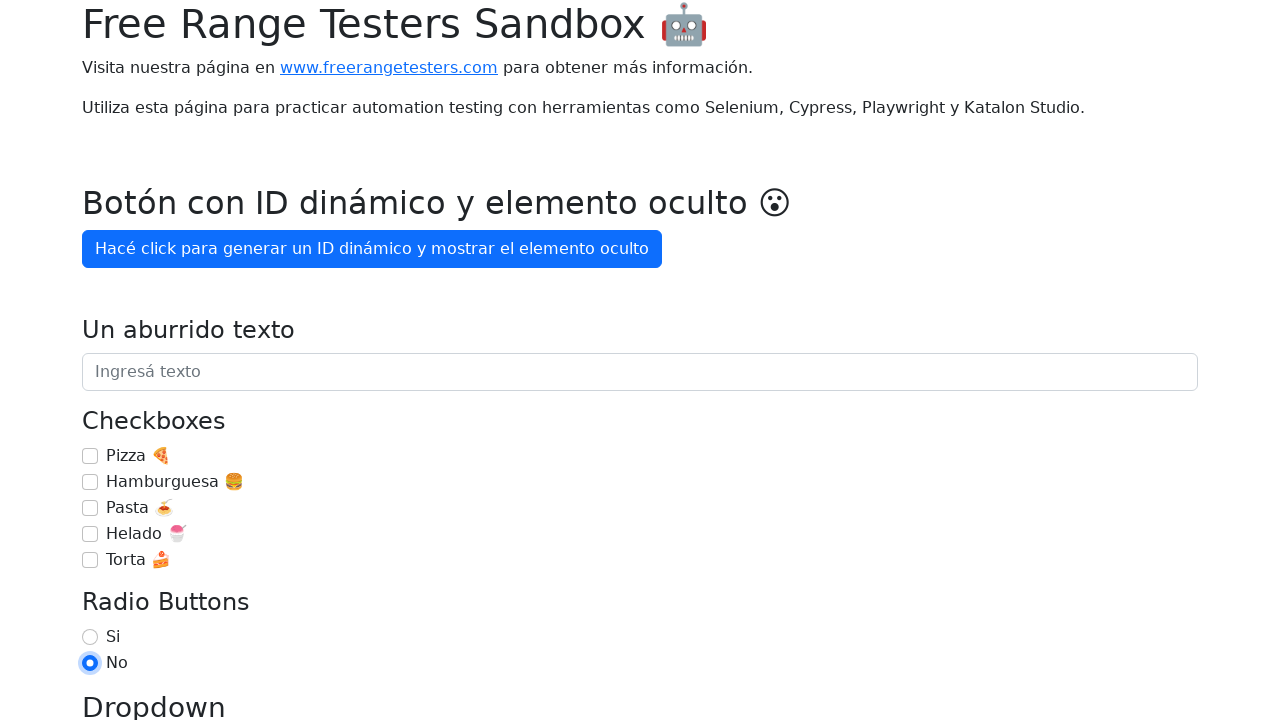

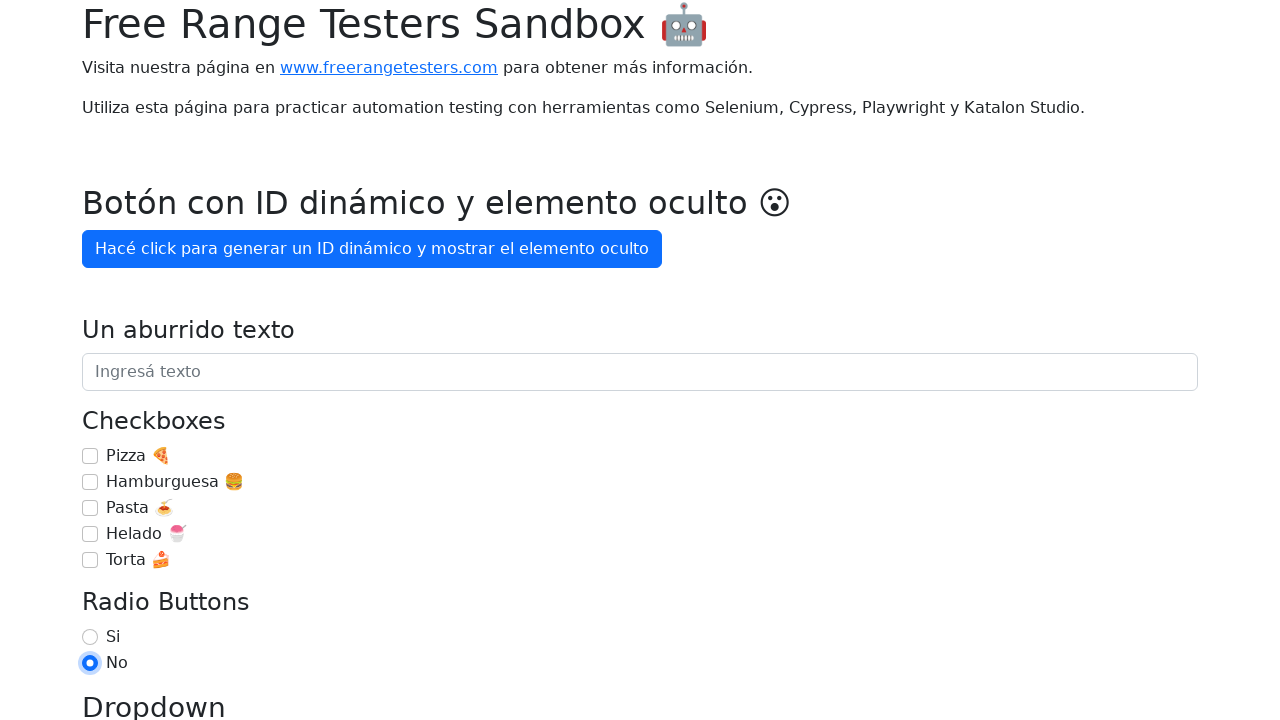